Tests browser navigation functionality by navigating to different pages, going back/forward, and refreshing the page

Starting URL: https://demo.nopcommerce.com/

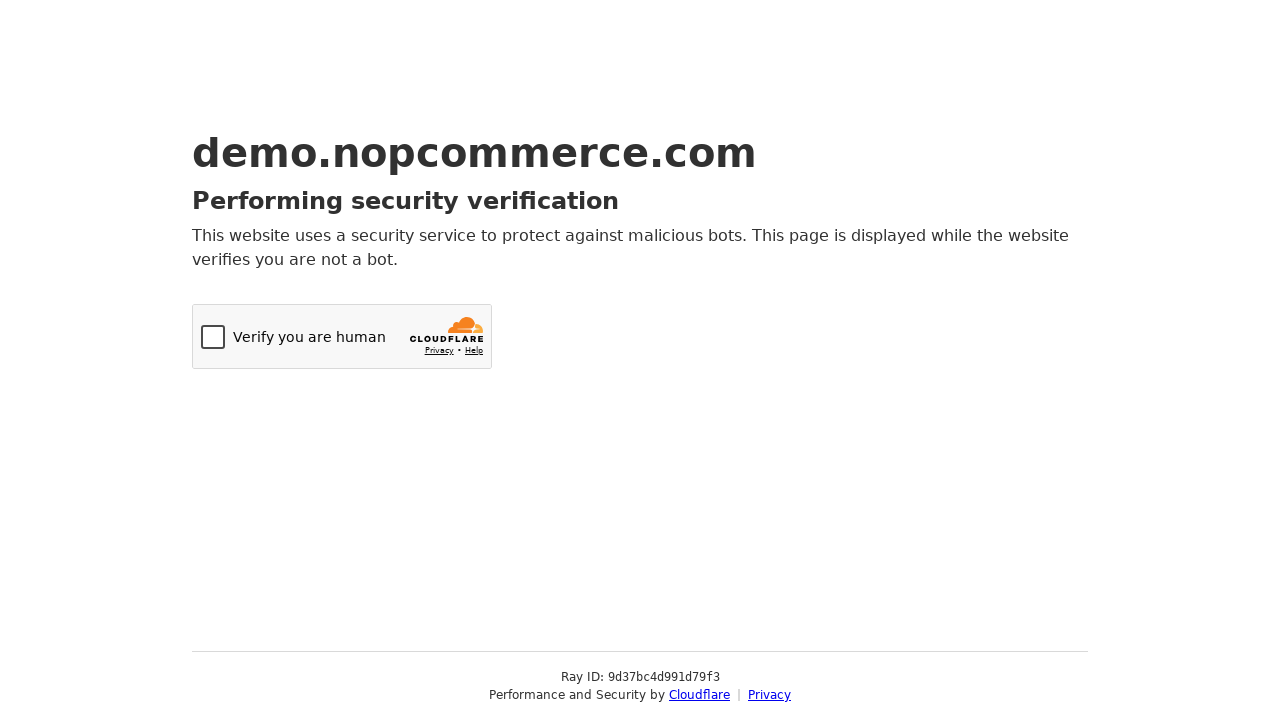

Retrieved page title from nopcommerce homepage
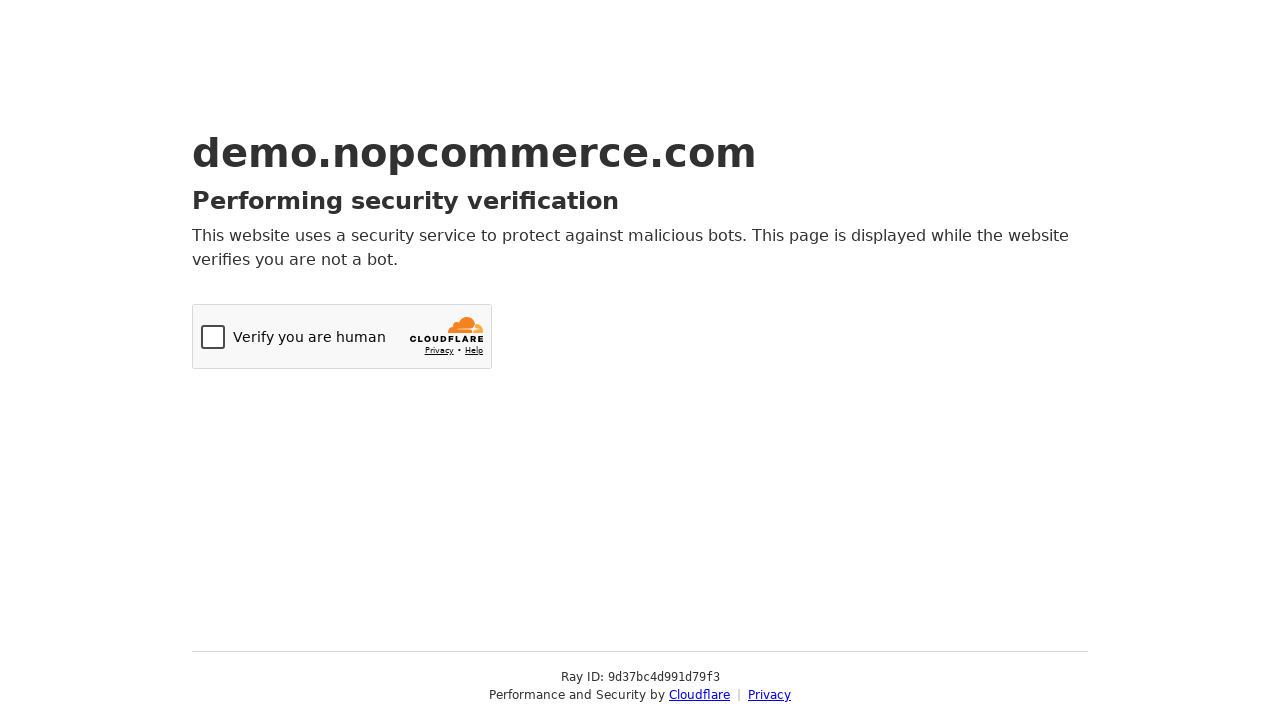

Navigated to login page
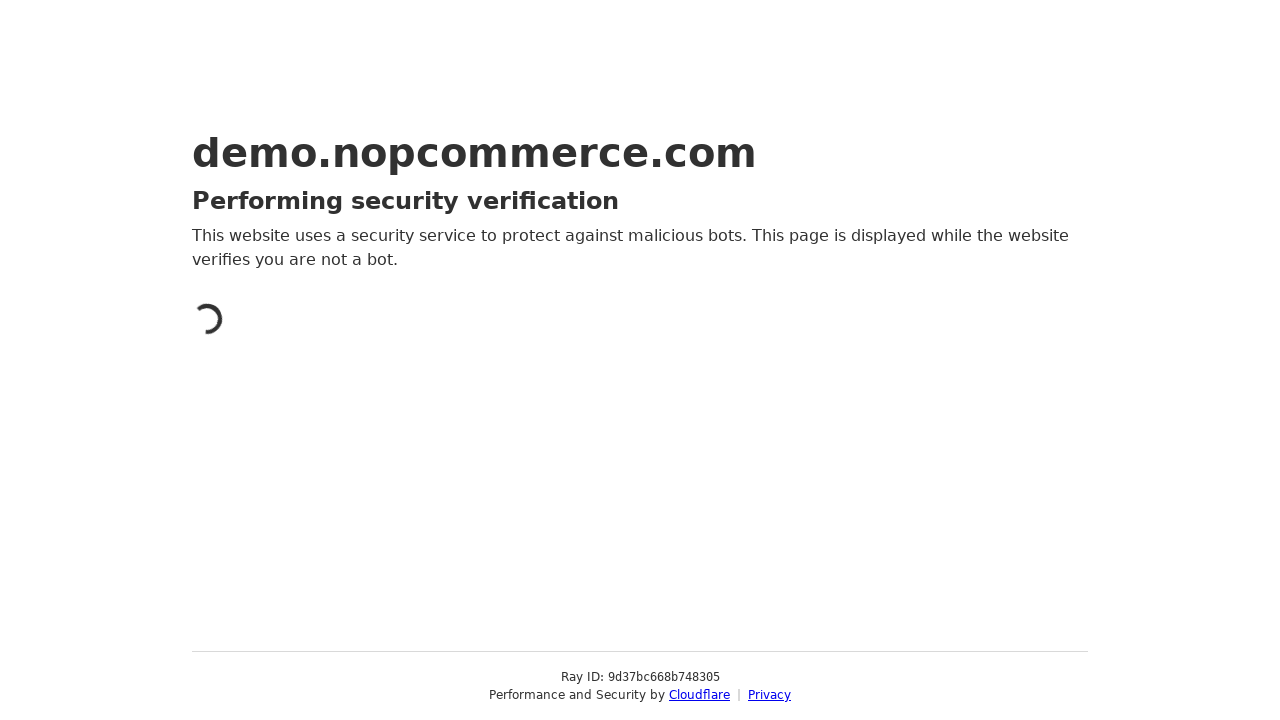

Navigated back to homepage using browser back button
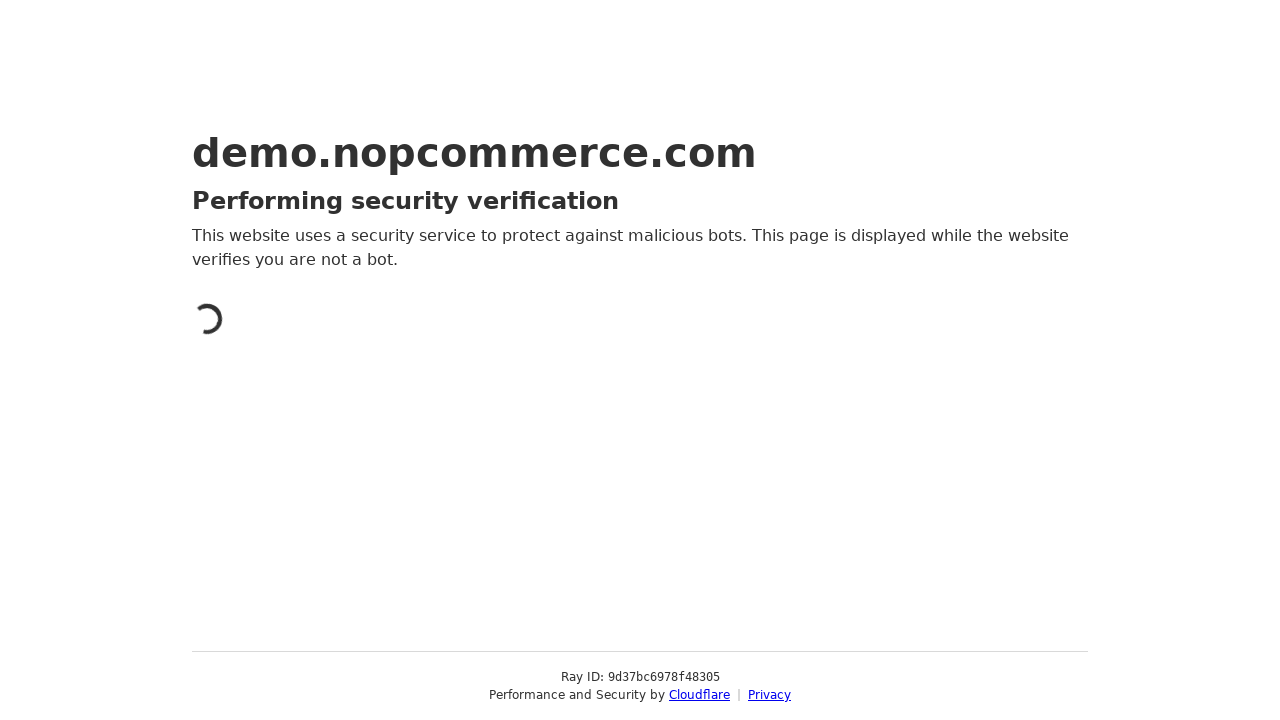

Refreshed the current page
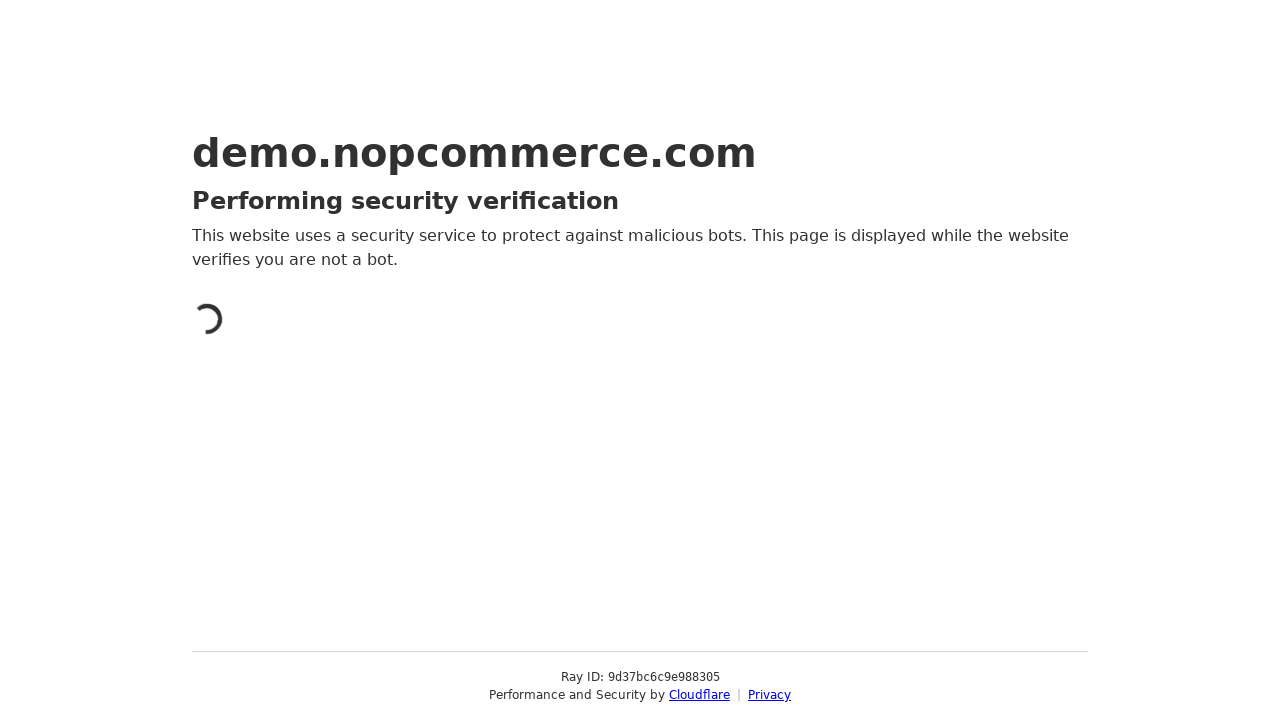

Navigated forward to login page using browser forward button
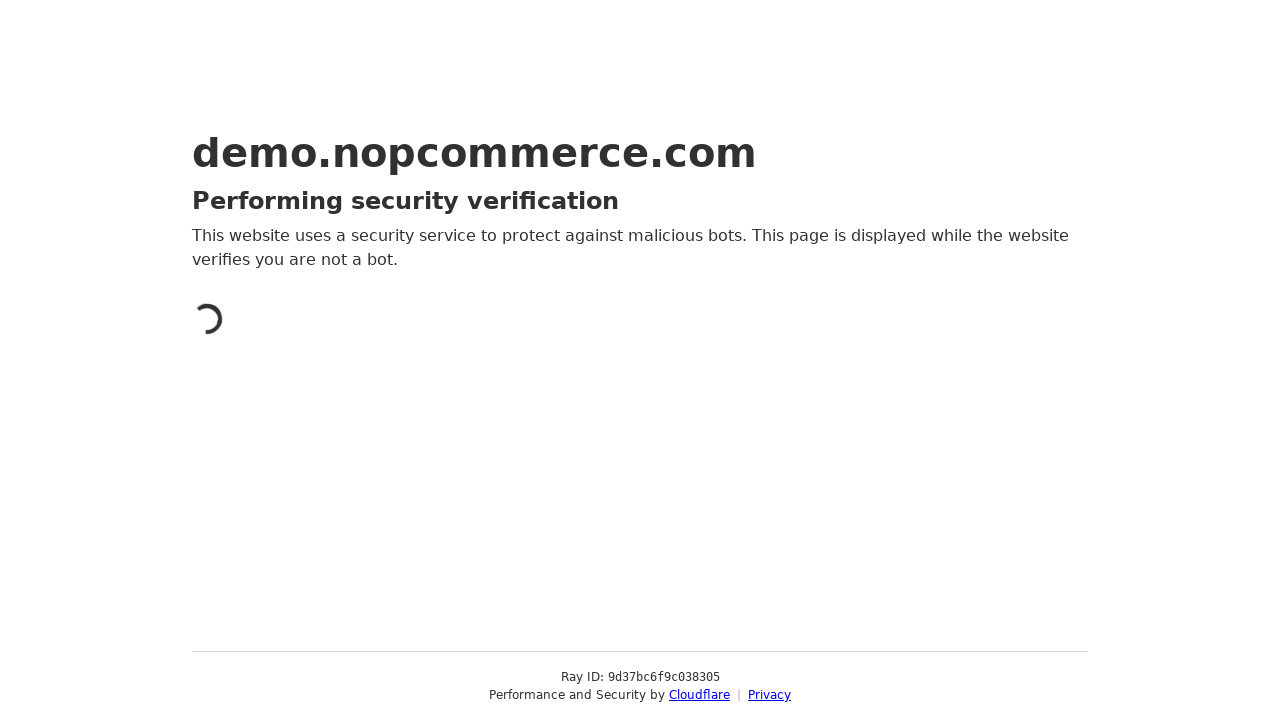

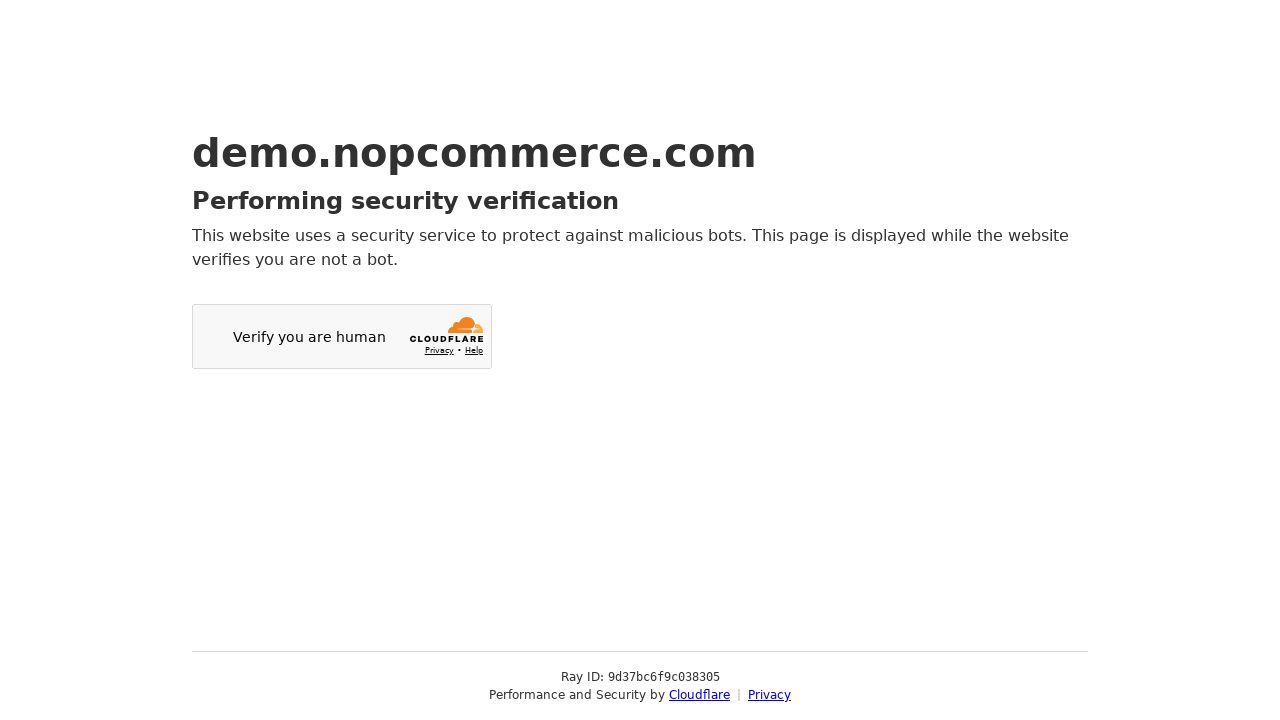